Navigates to a Selenium practice page and demonstrates browser window positioning capabilities. In Playwright, this translates to basic page navigation and viewport handling.

Starting URL: https://vctcpune.com/selenium/practice.html

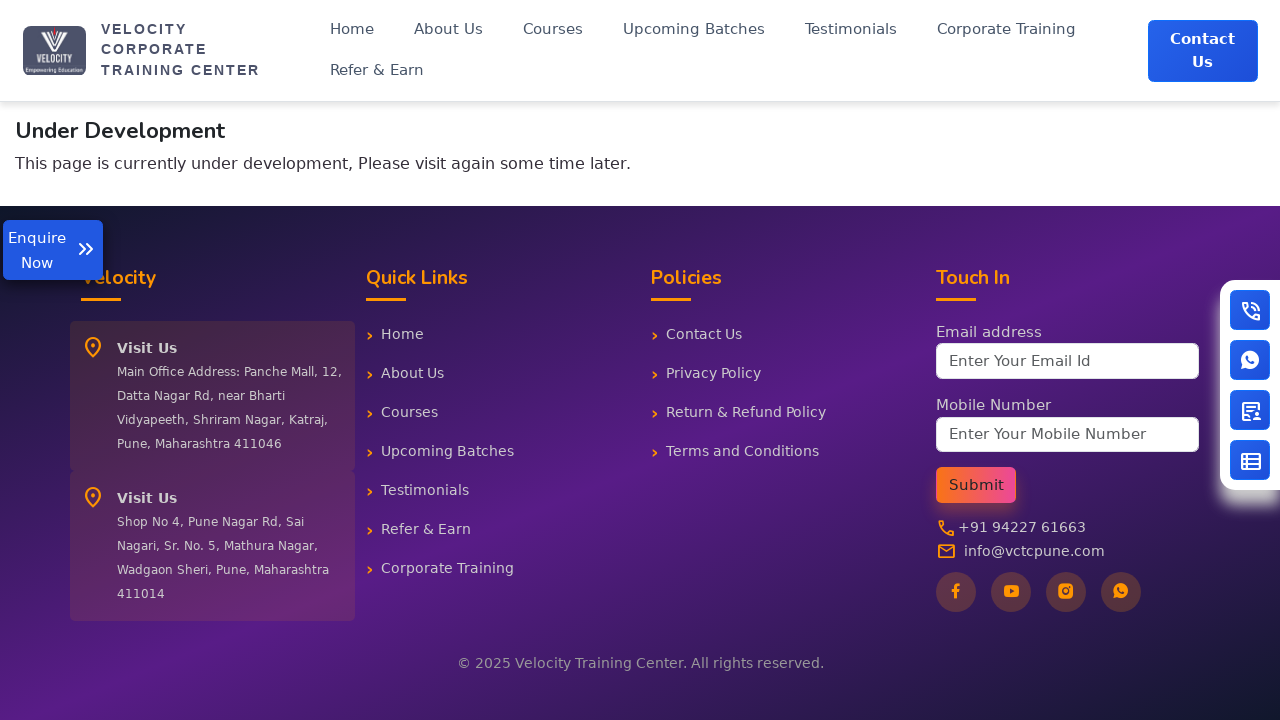

Waited for page to fully load (domcontentloaded)
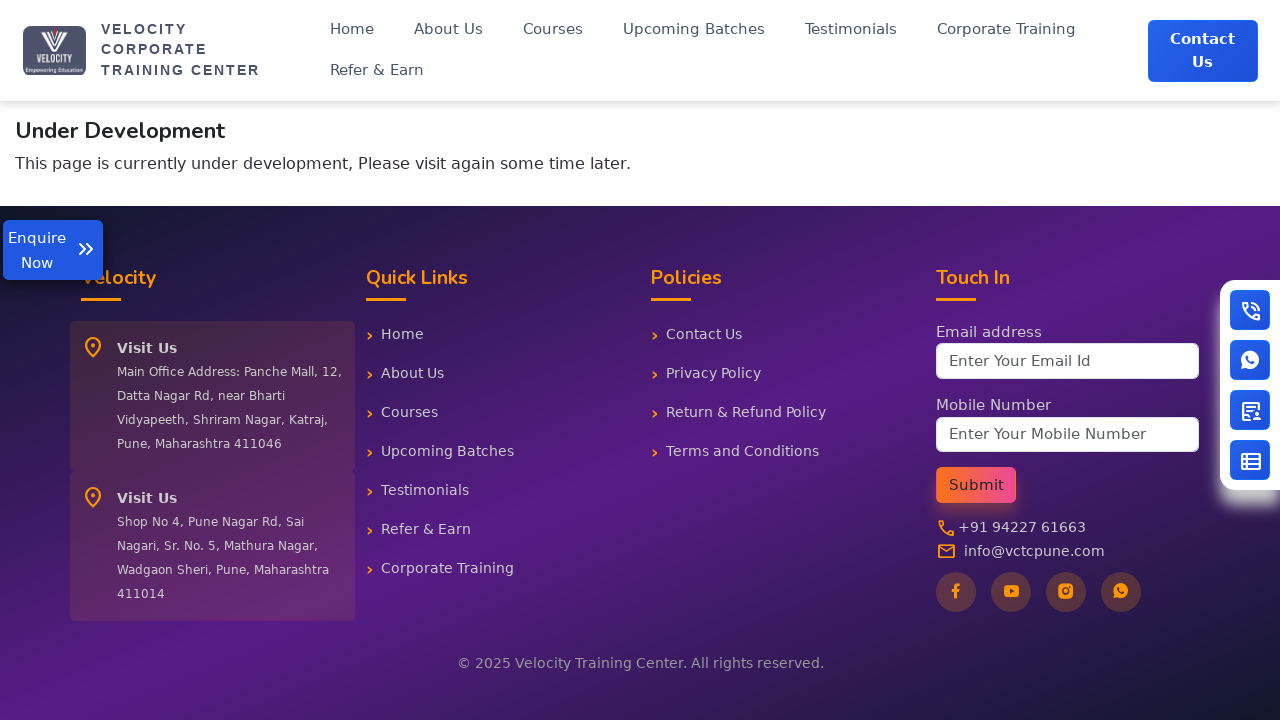

Retrieved current viewport size: {'width': 1280, 'height': 720}
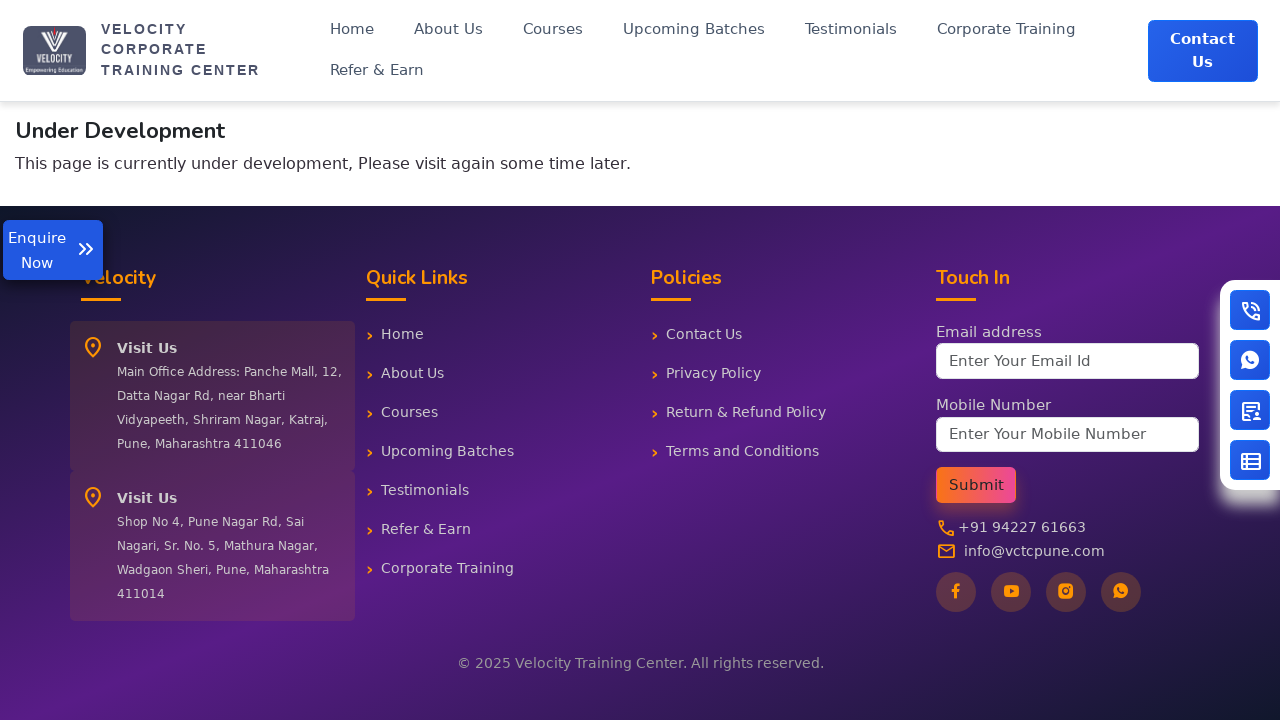

Set viewport to 800x600 pixels
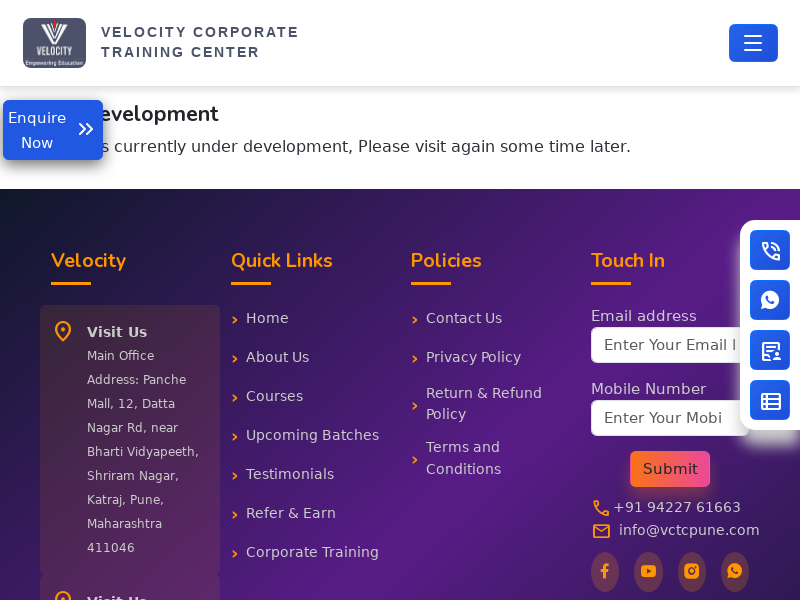

Waited 1 second for layout adjustments
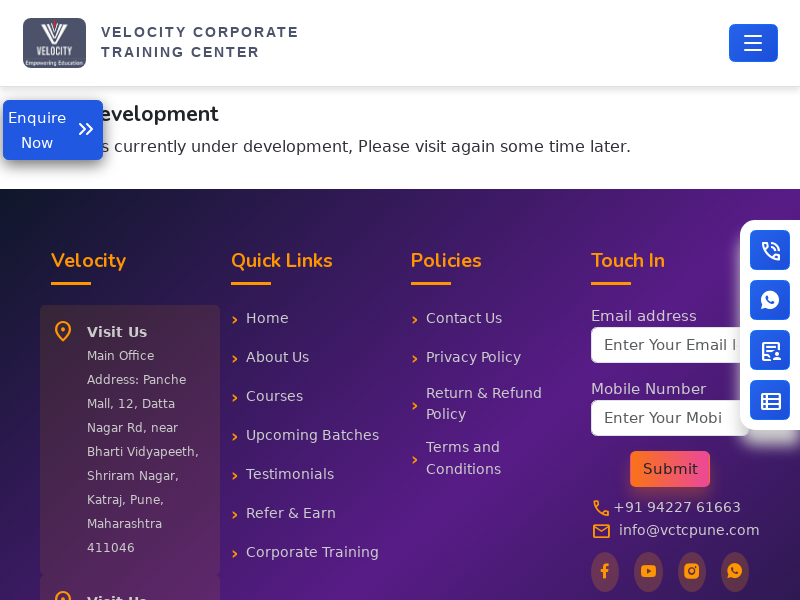

Set viewport to 1024x768 pixels
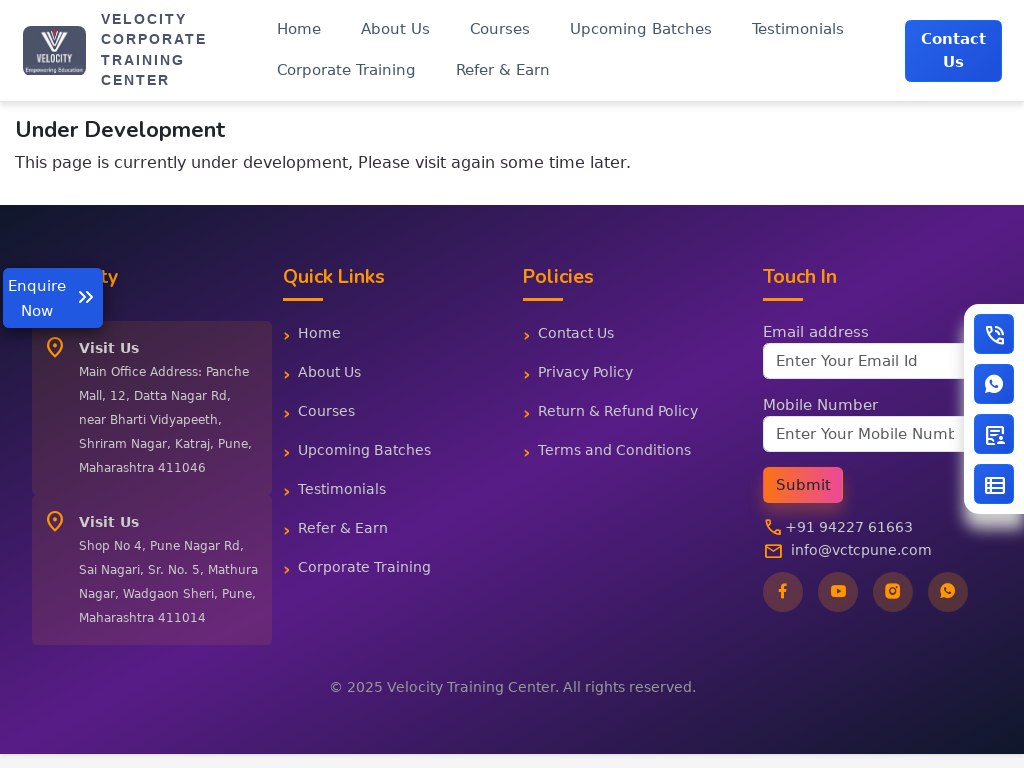

Waited 1 second for final layout adjustments
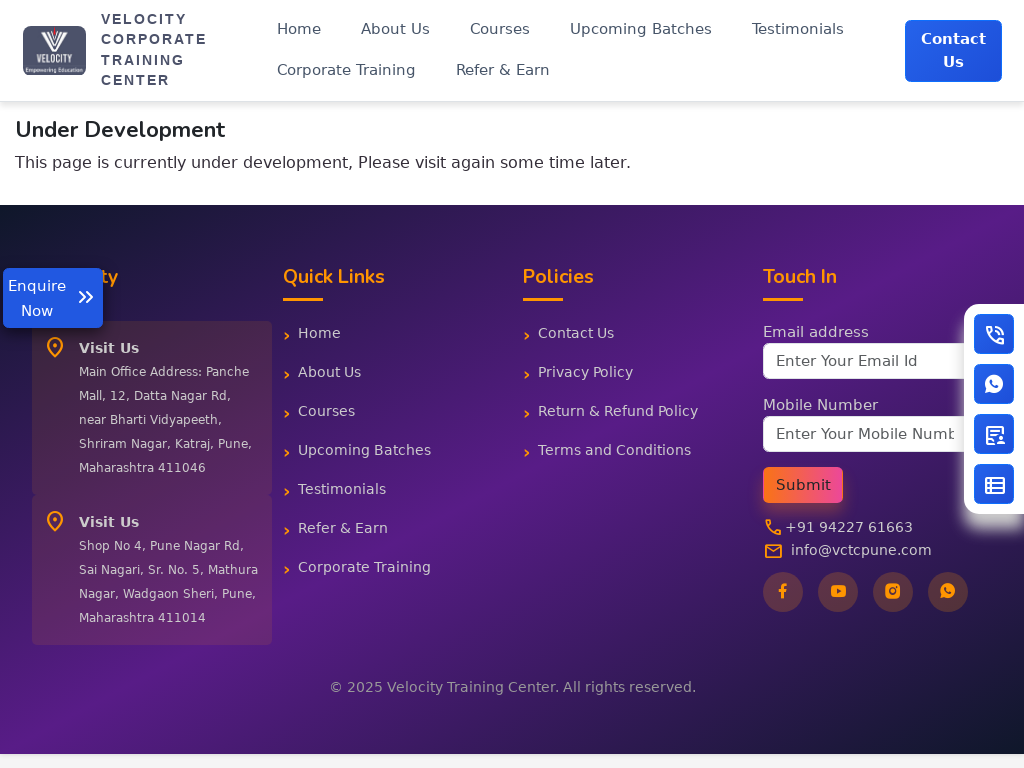

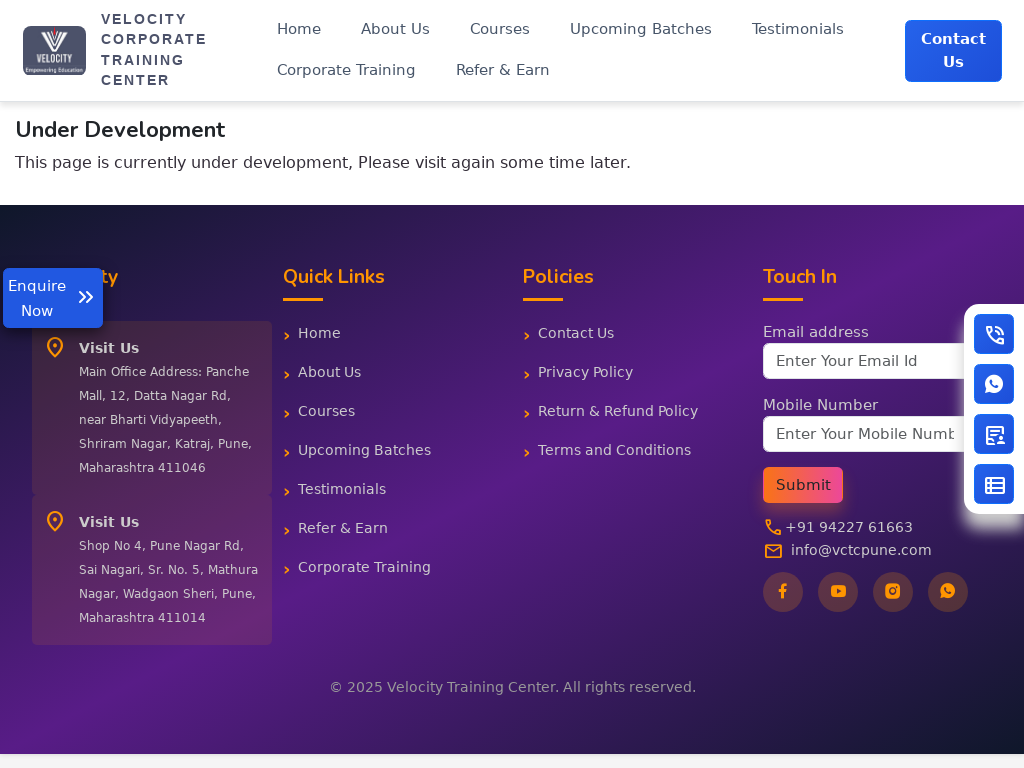